Navigates to a Bilibili video through Browserling's browser testing service and waits for the page to load

Starting URL: https://www.browserling.com/browse/win10/chrome127/https://www.bilibili.com/video/BV1vx4y1e7t2/

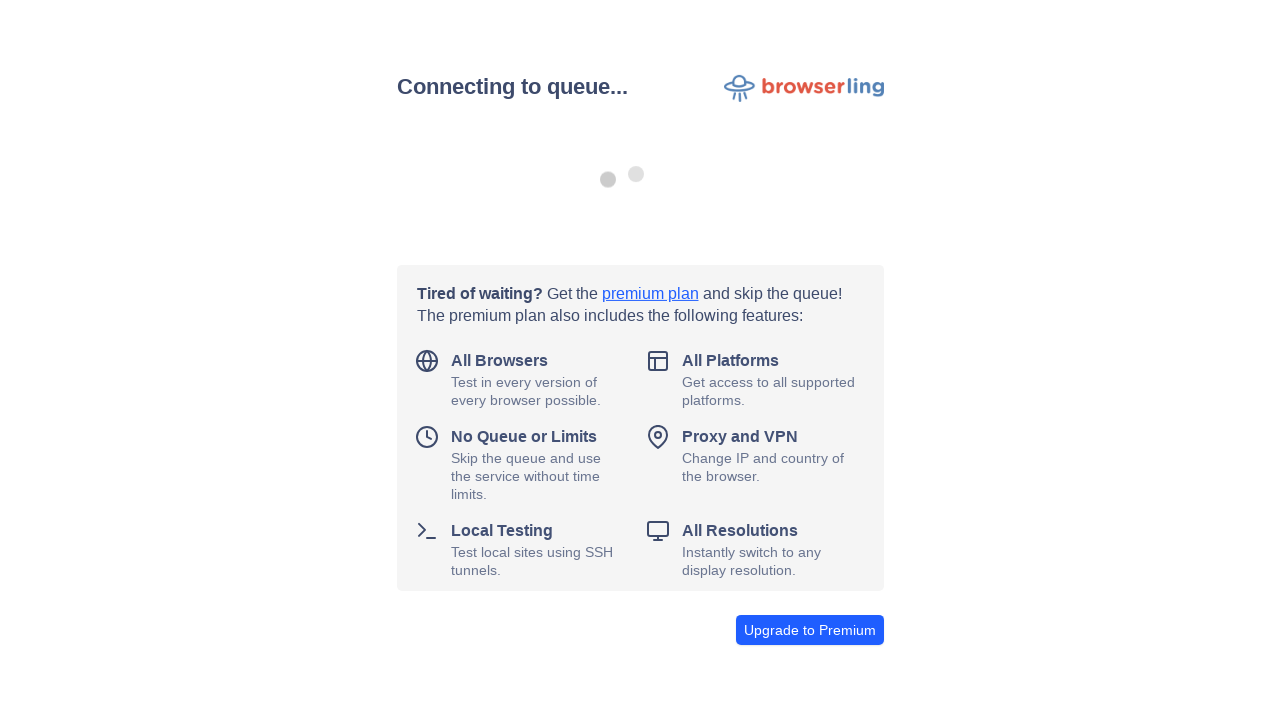

Waited 40 seconds for Browserling frame to load
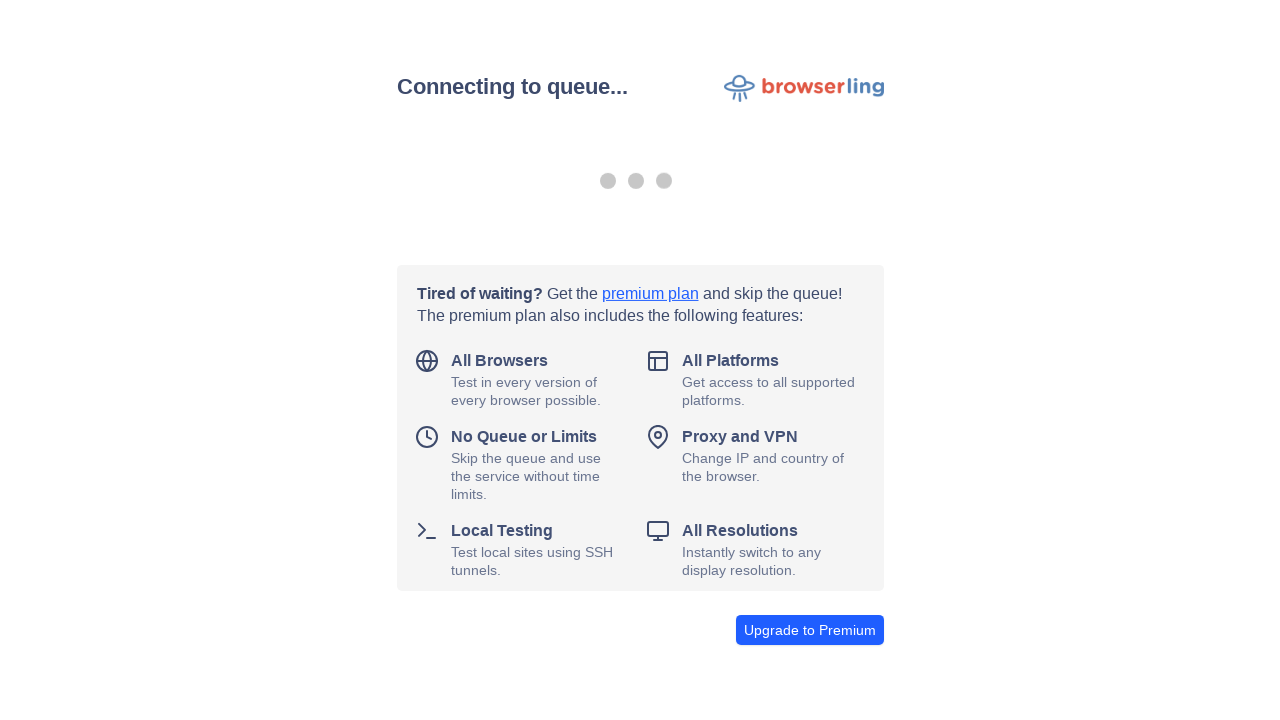

Body element became visible - Bilibili video page loaded
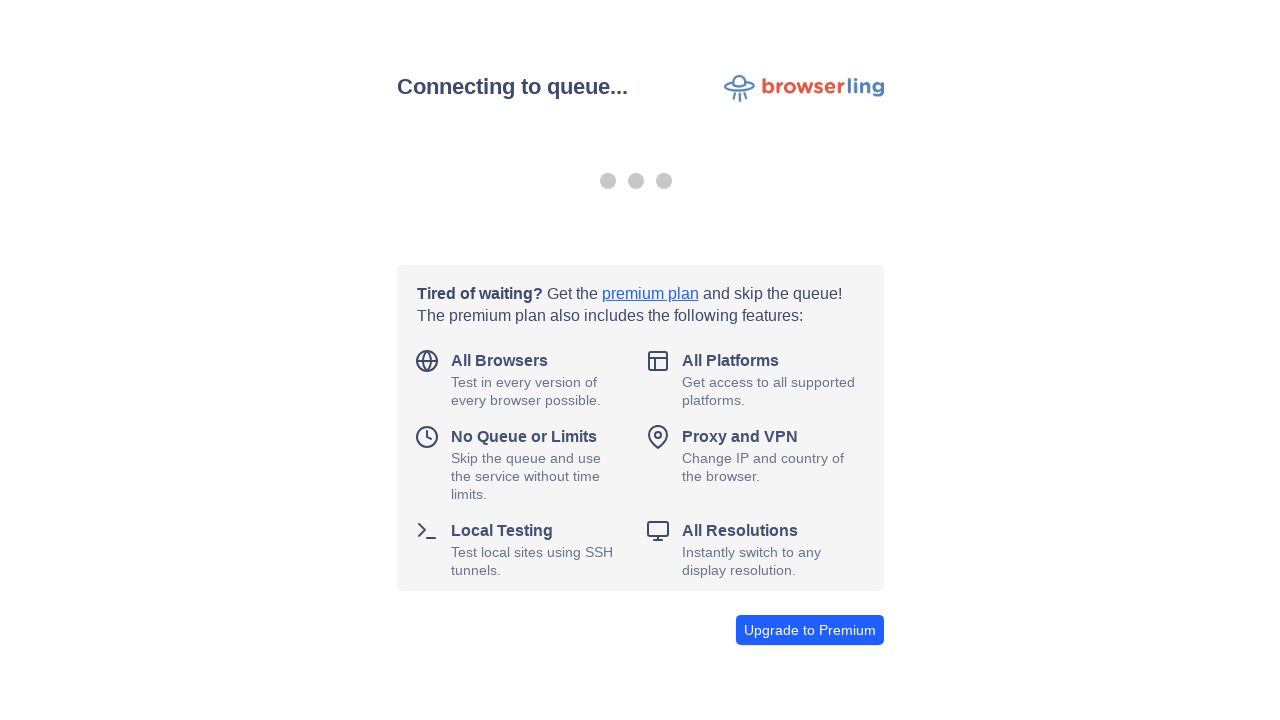

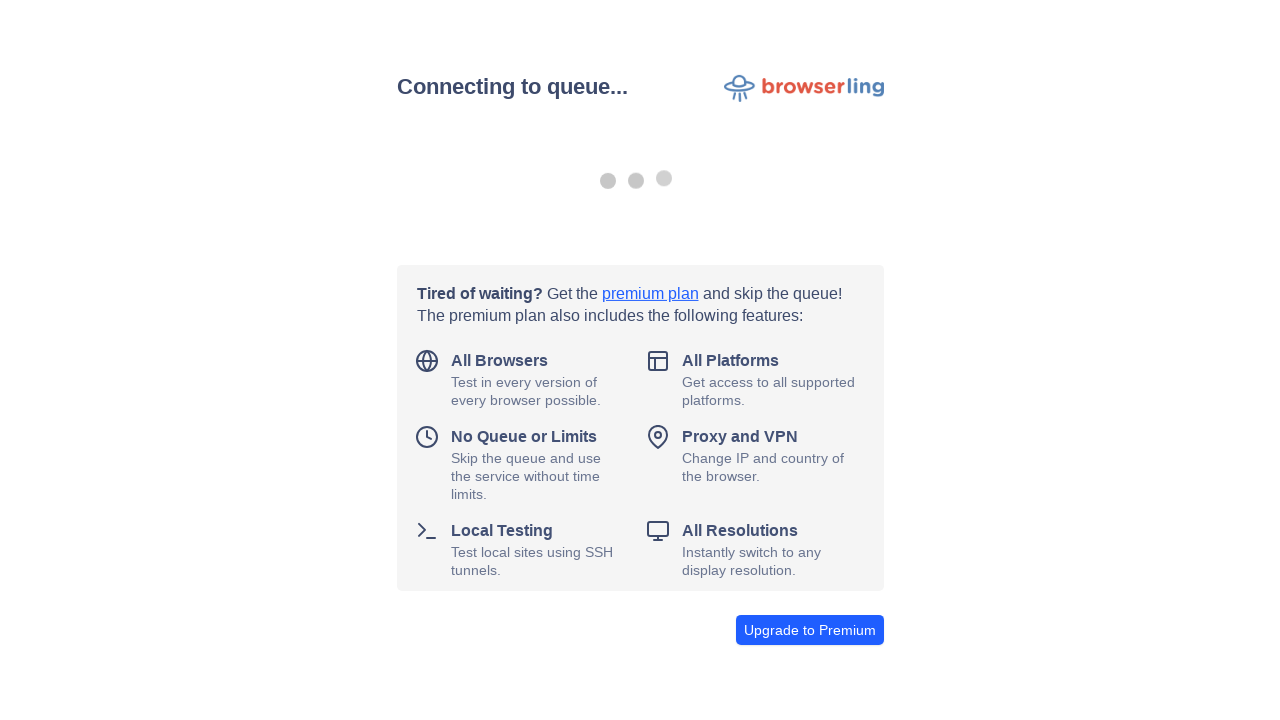